Navigates to page 4 of the catalog using pagination

Starting URL: http://intershop5.skillbox.ru/product-category/catalog/

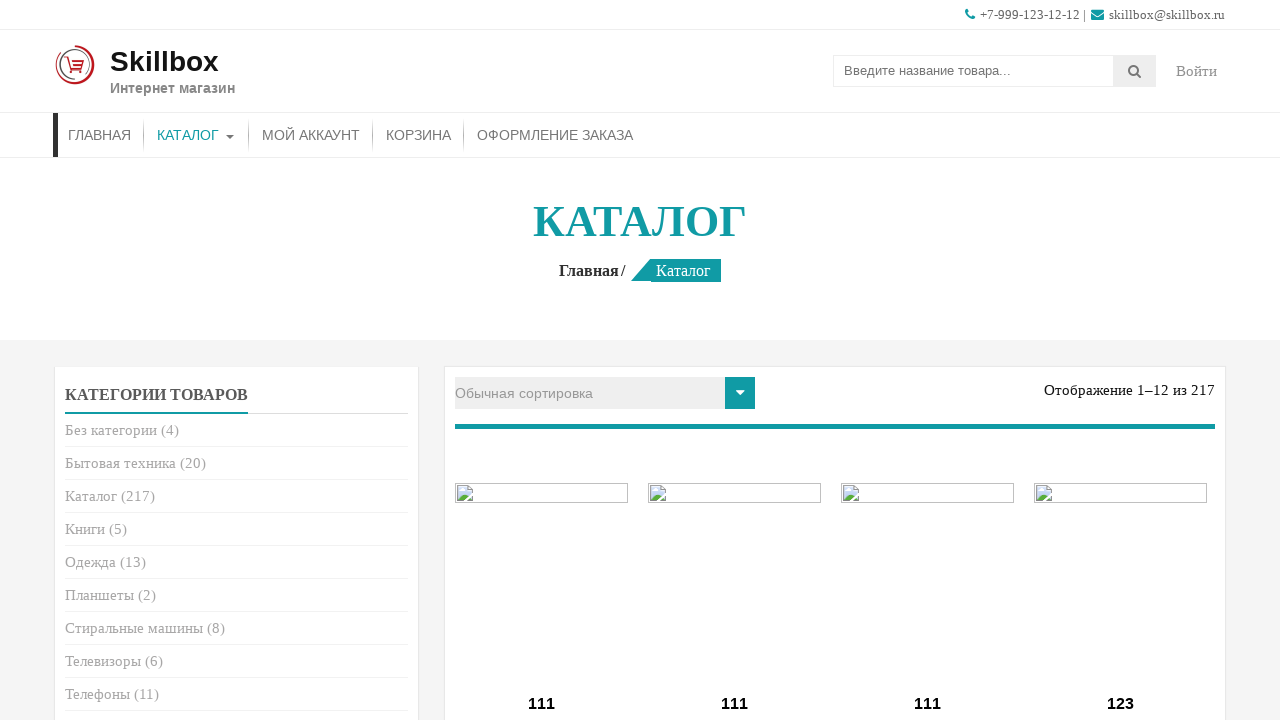

Clicked on page 4 pagination link at (792, 360) on a.page-numbers[href$='4/']
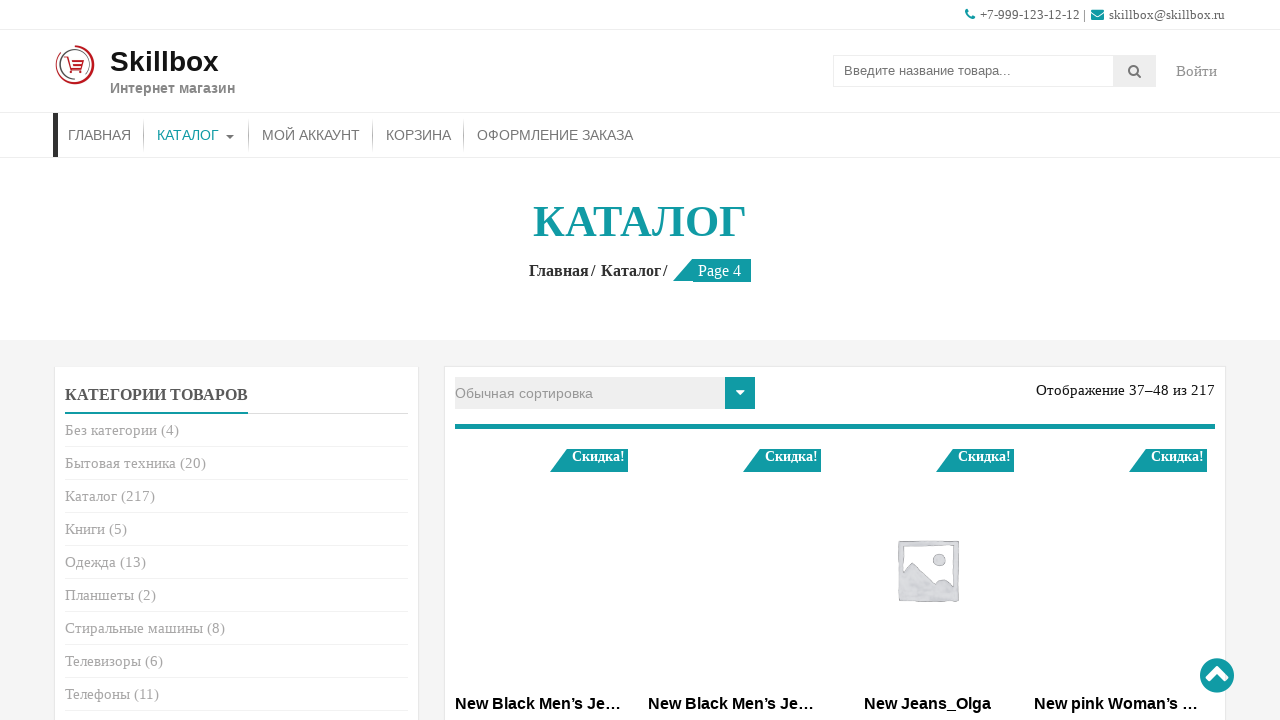

Page 4 loaded successfully
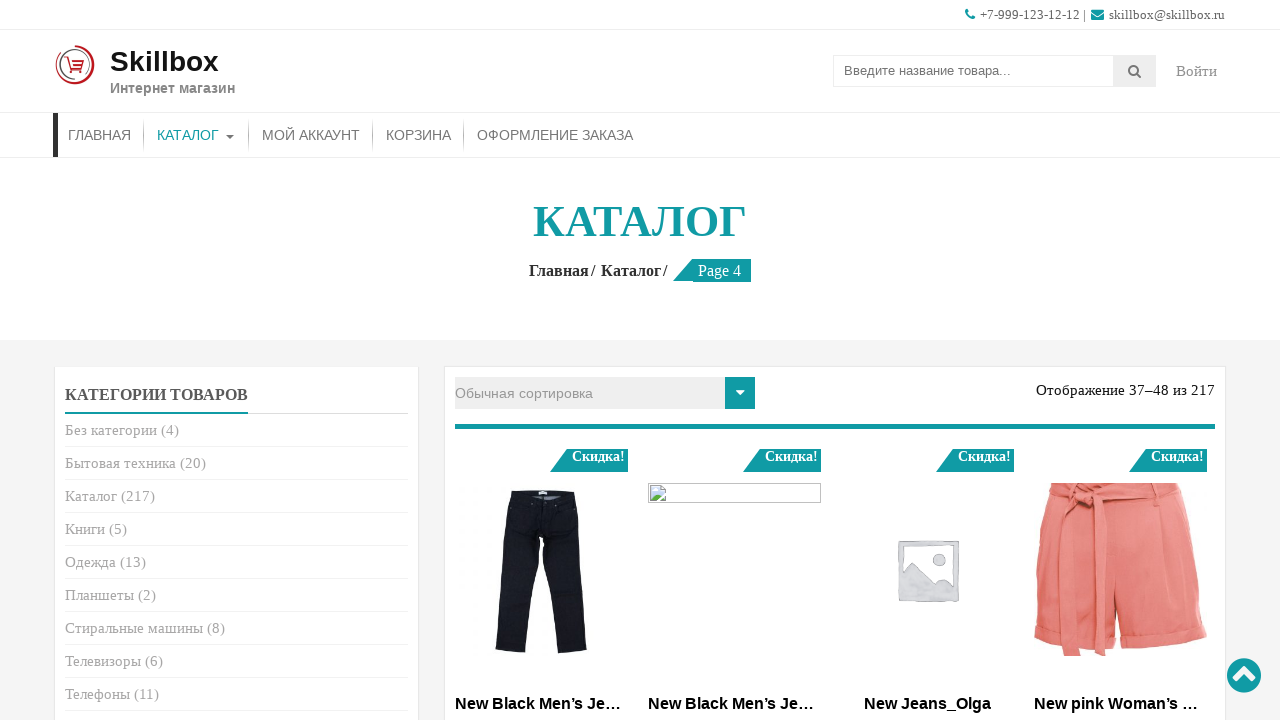

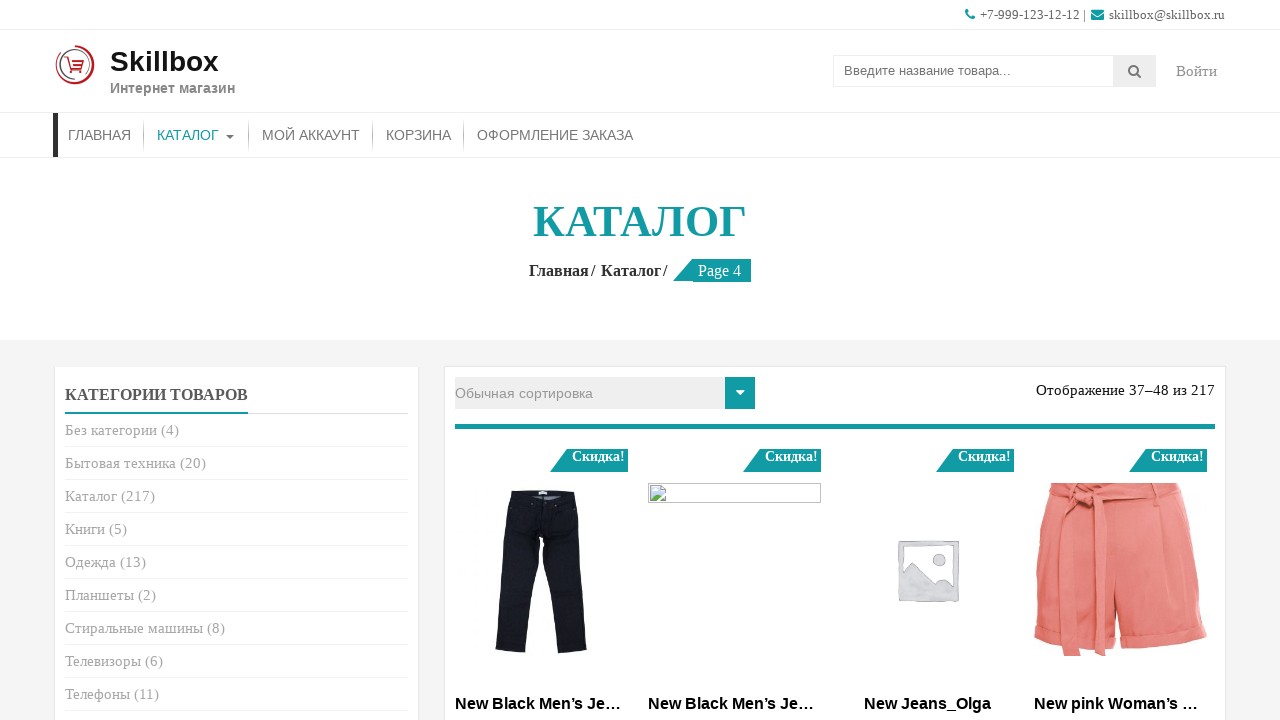